Tests explicit wait functionality by clicking a button and verifying that a dynamically appearing element becomes visible

Starting URL: https://leafground.com/waits.xhtml

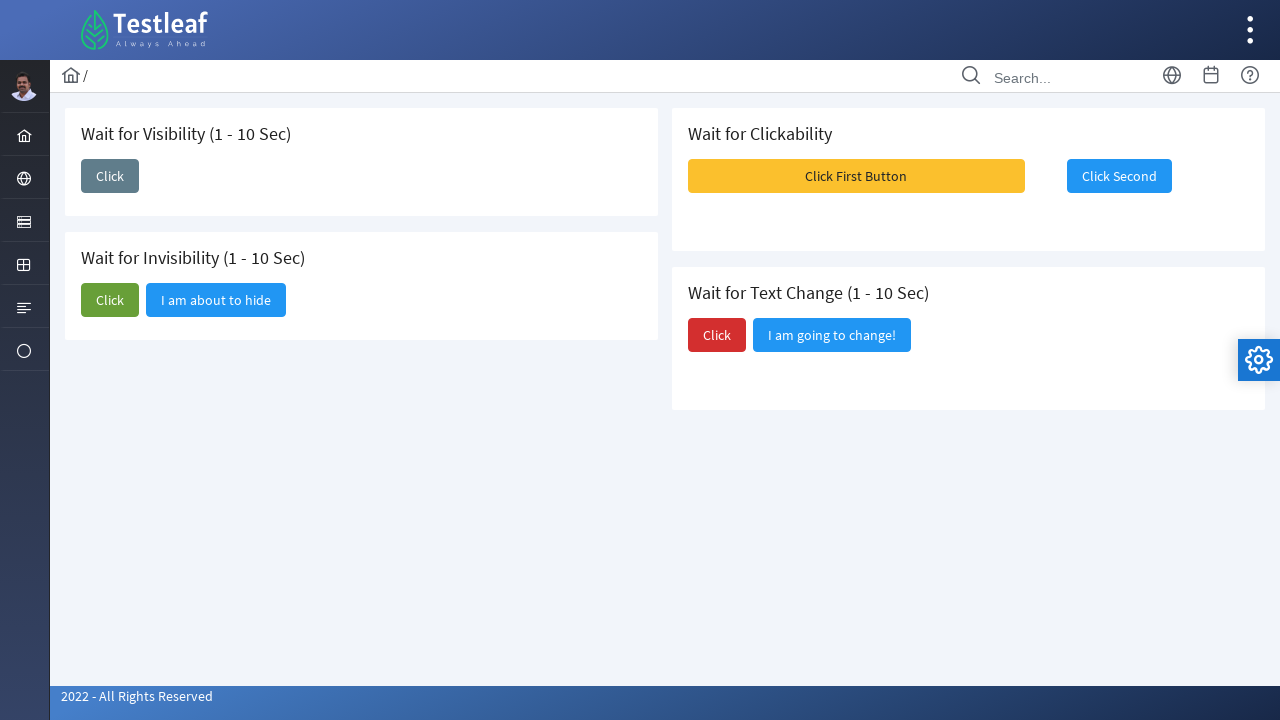

Clicked the 'Click' button at (110, 176) on xpath=//span[text()='Click']
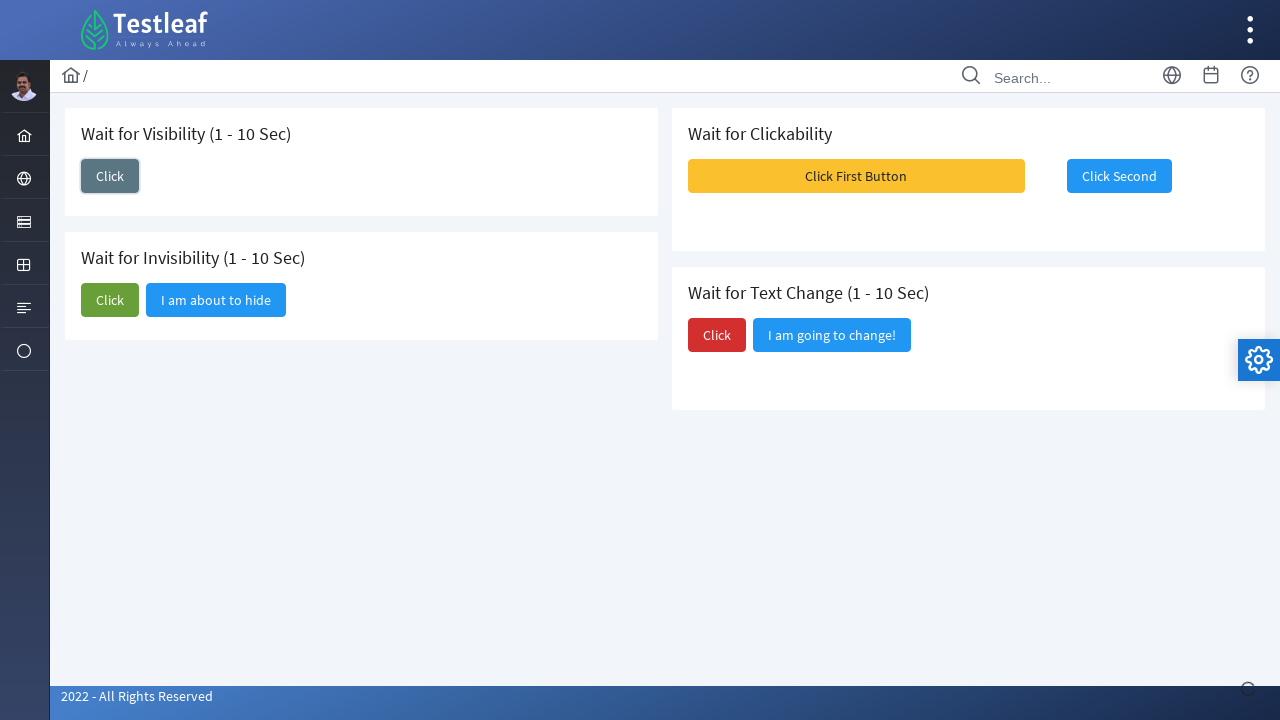

Verified that dynamically appearing element 'I am here' is now visible
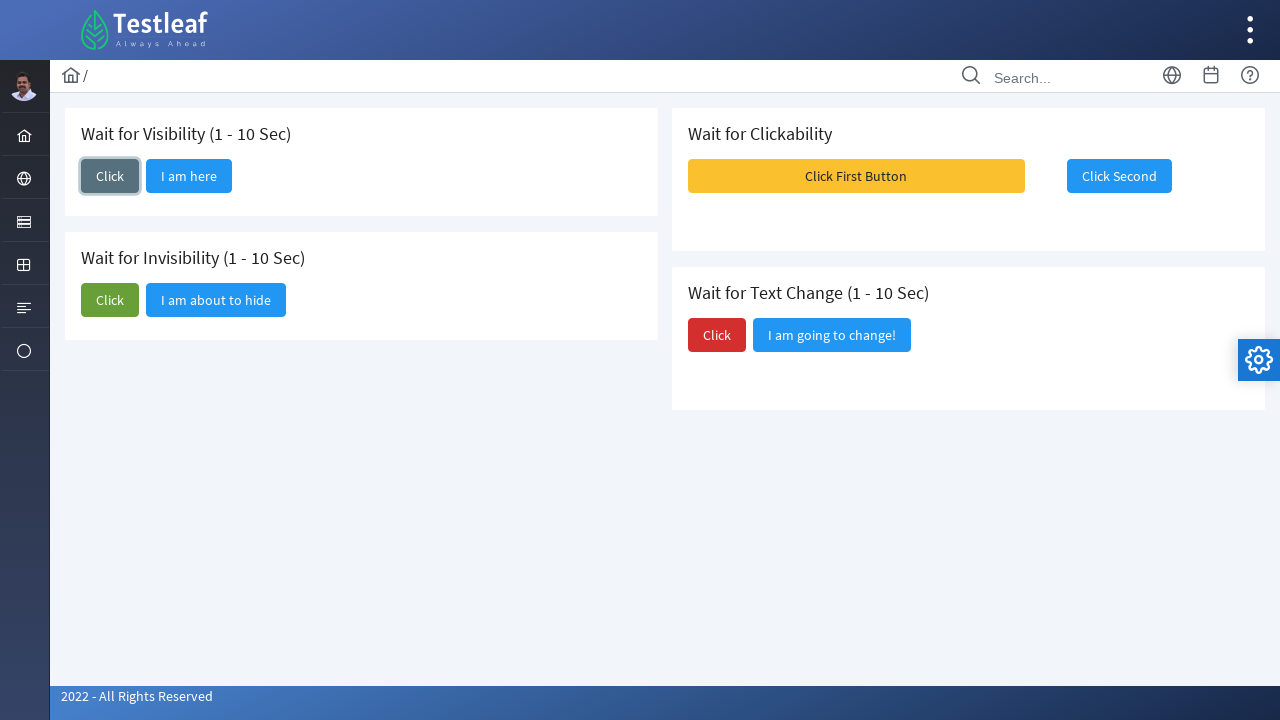

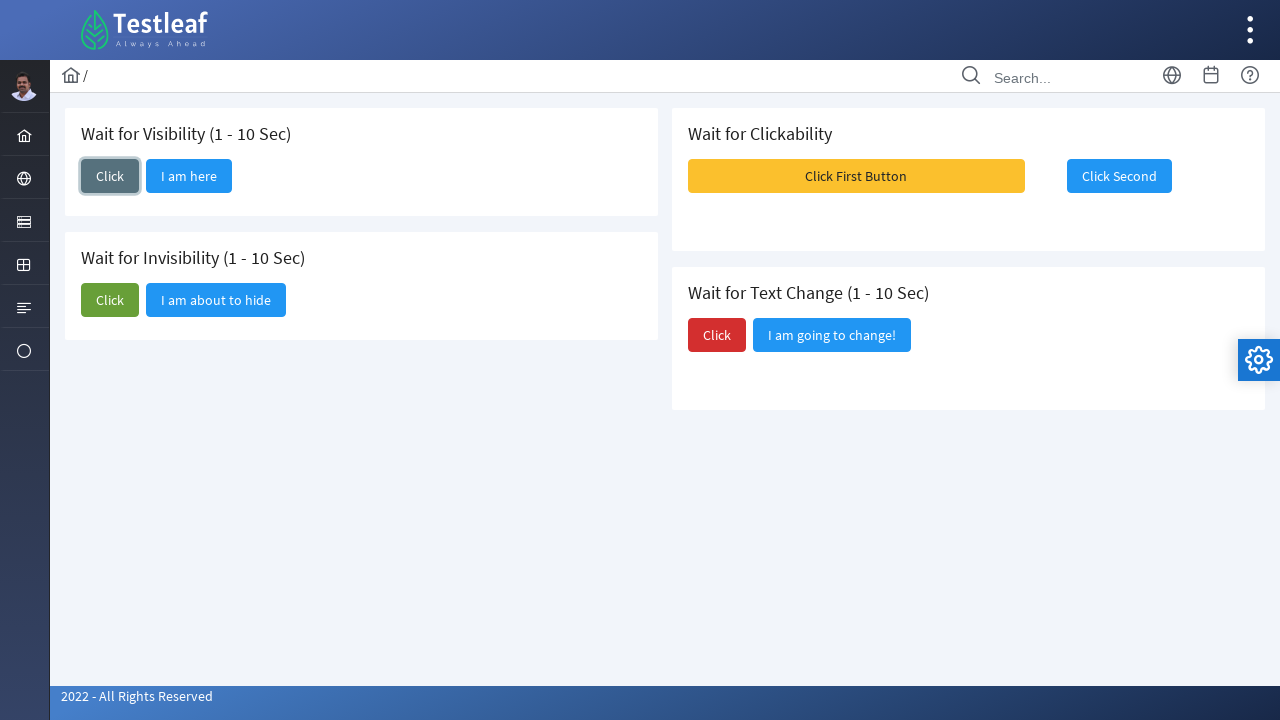